Tests revealing and interacting with a hidden input using implicit waits

Starting URL: https://www.selenium.dev/selenium/web/dynamic.html

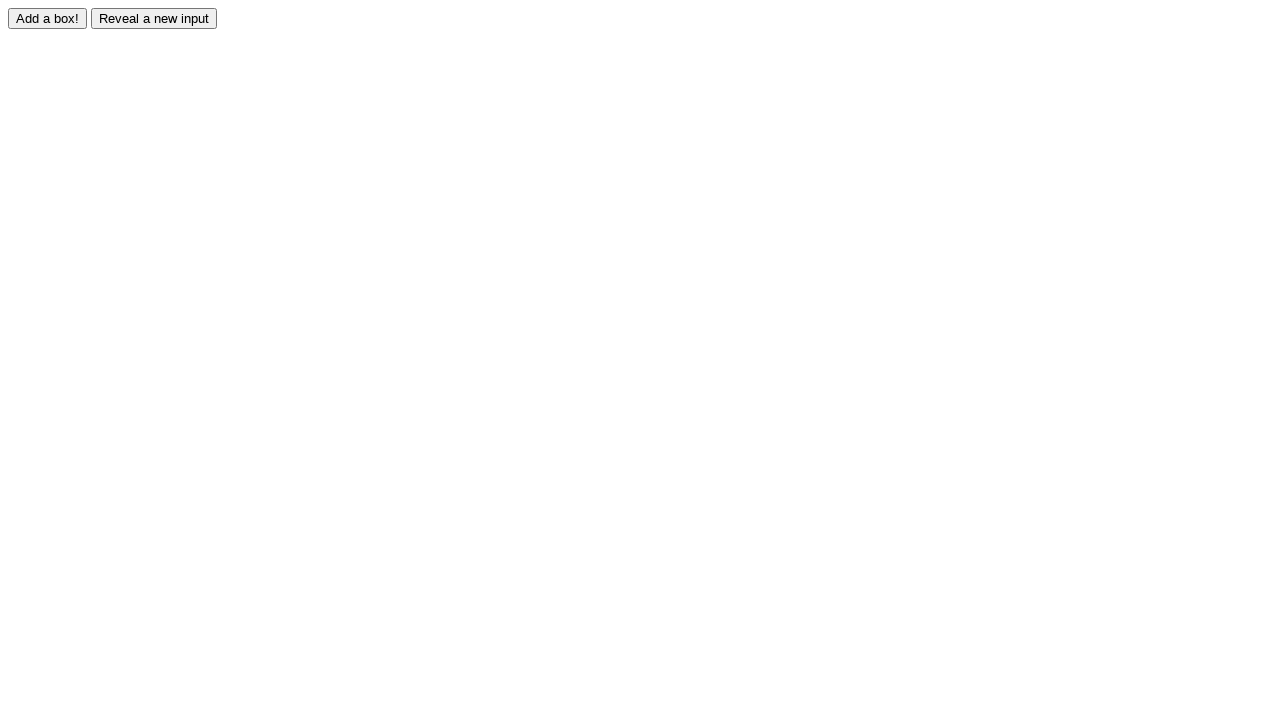

Clicked reveal button to show hidden input at (154, 18) on #reveal
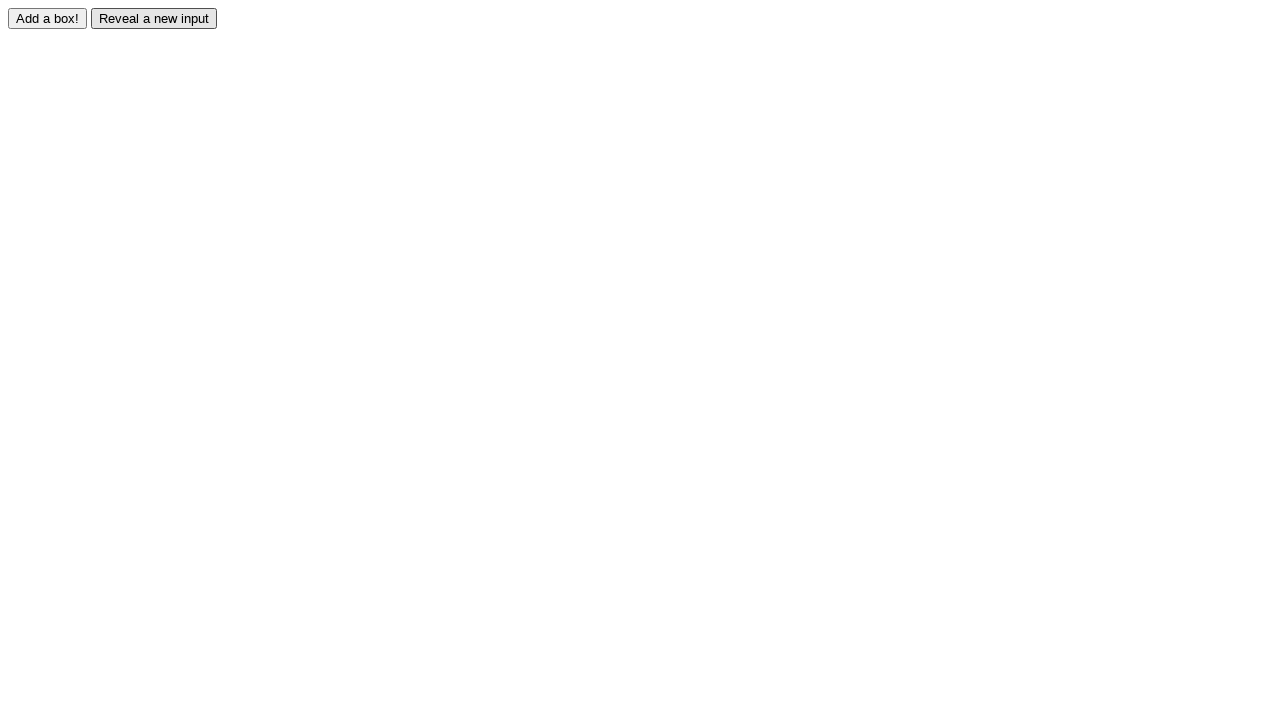

Hidden input element became visible
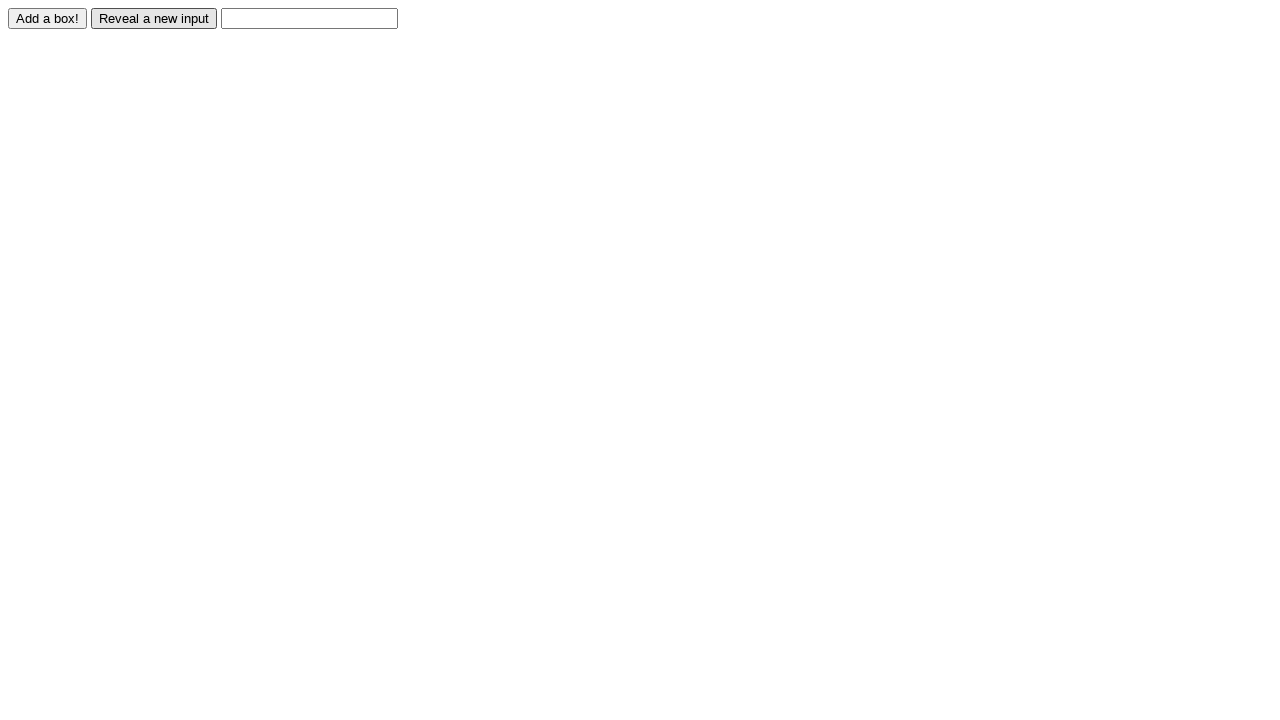

Filled revealed input field with 'Sample text input' on #revealed
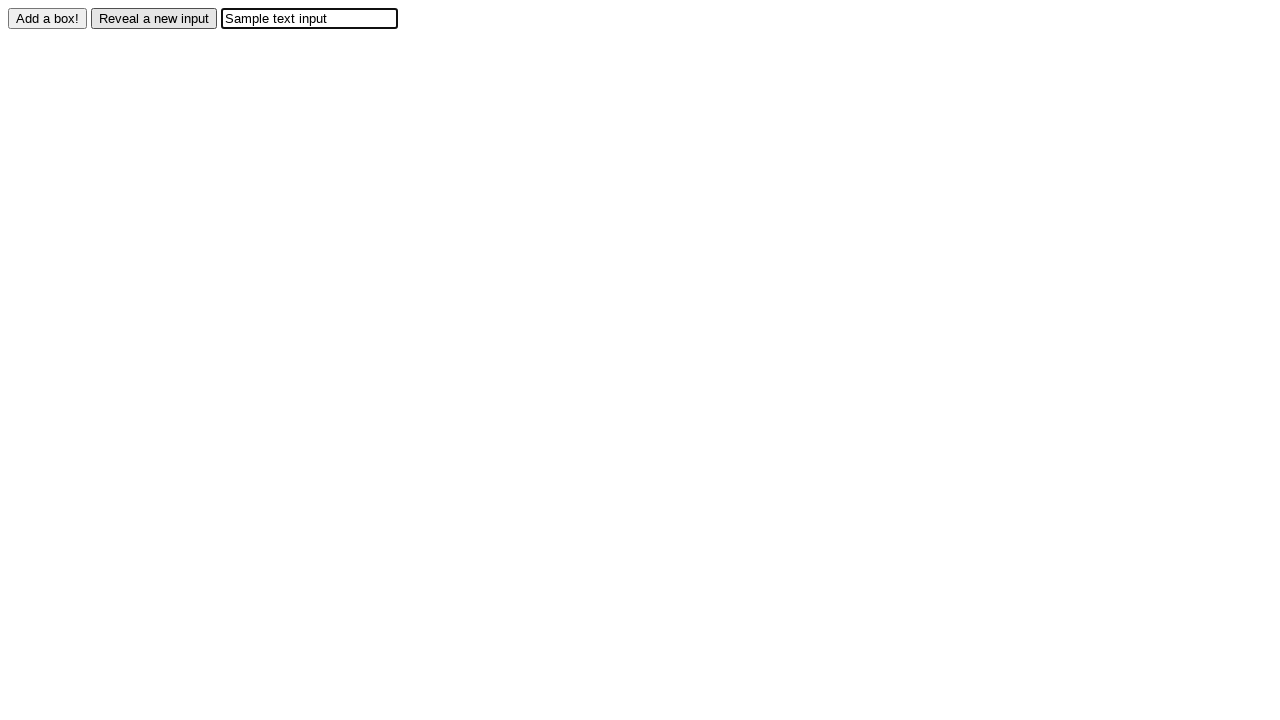

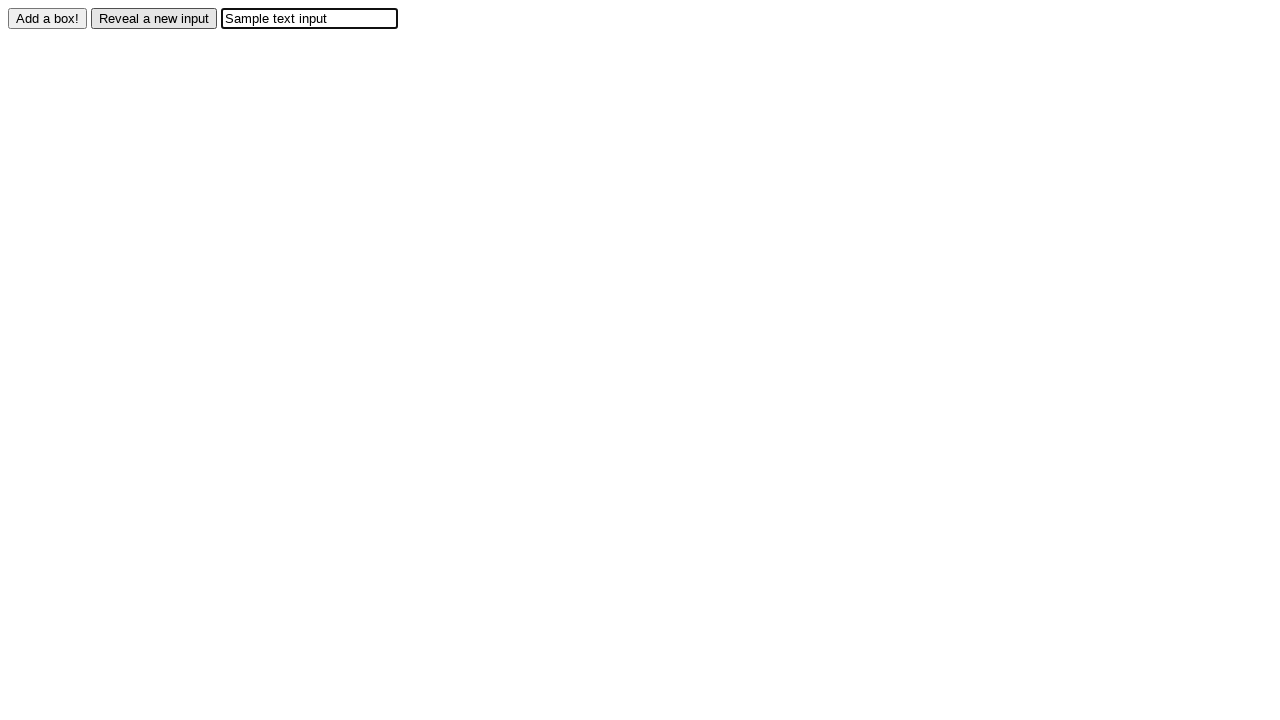